Tests autocomplete suggestion functionality by typing partial text and selecting a suggestion from the dropdown

Starting URL: https://www.rahulshettyacademy.com/AutomationPractice/

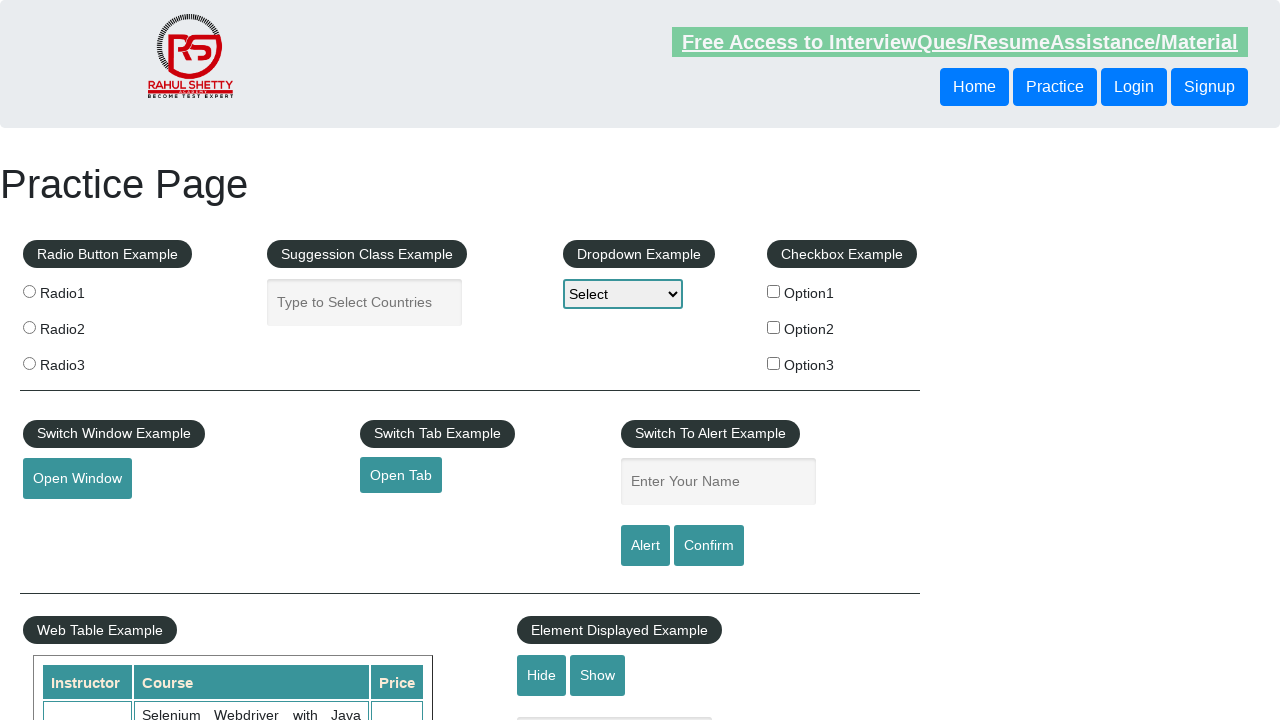

Navigated to AutomationPractice page
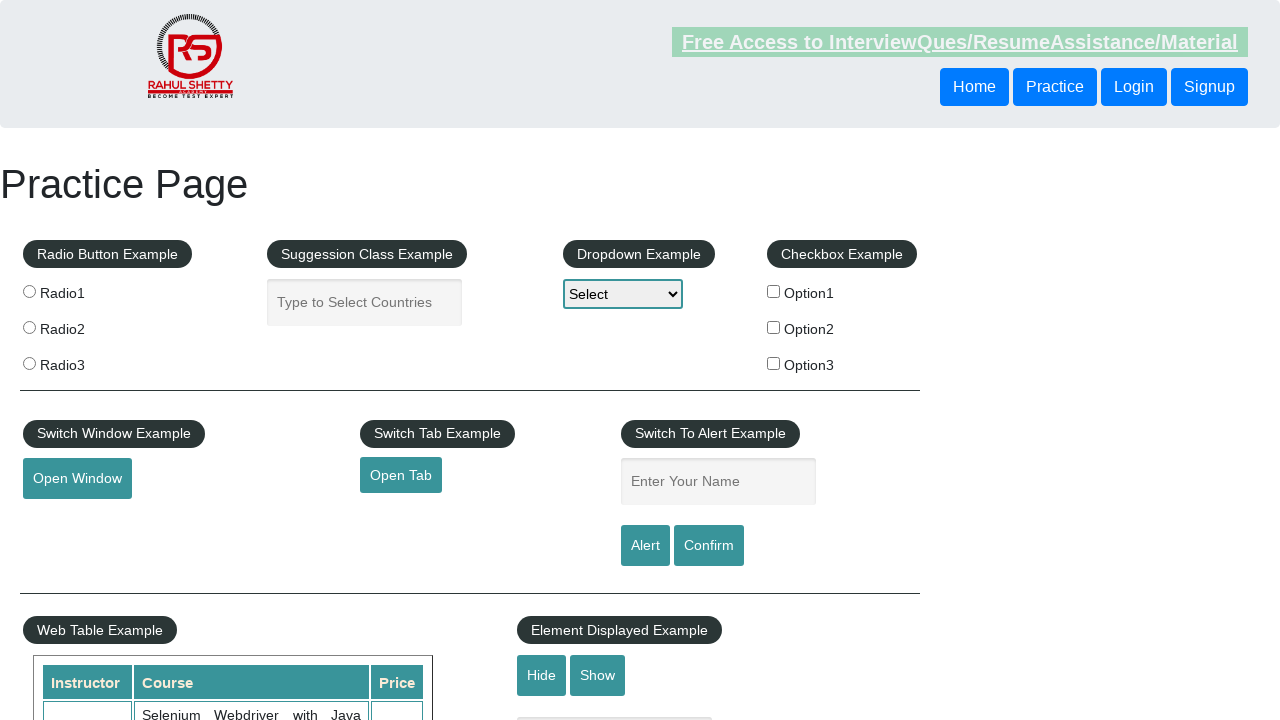

Typed 'Ind' in autocomplete field on #autocomplete
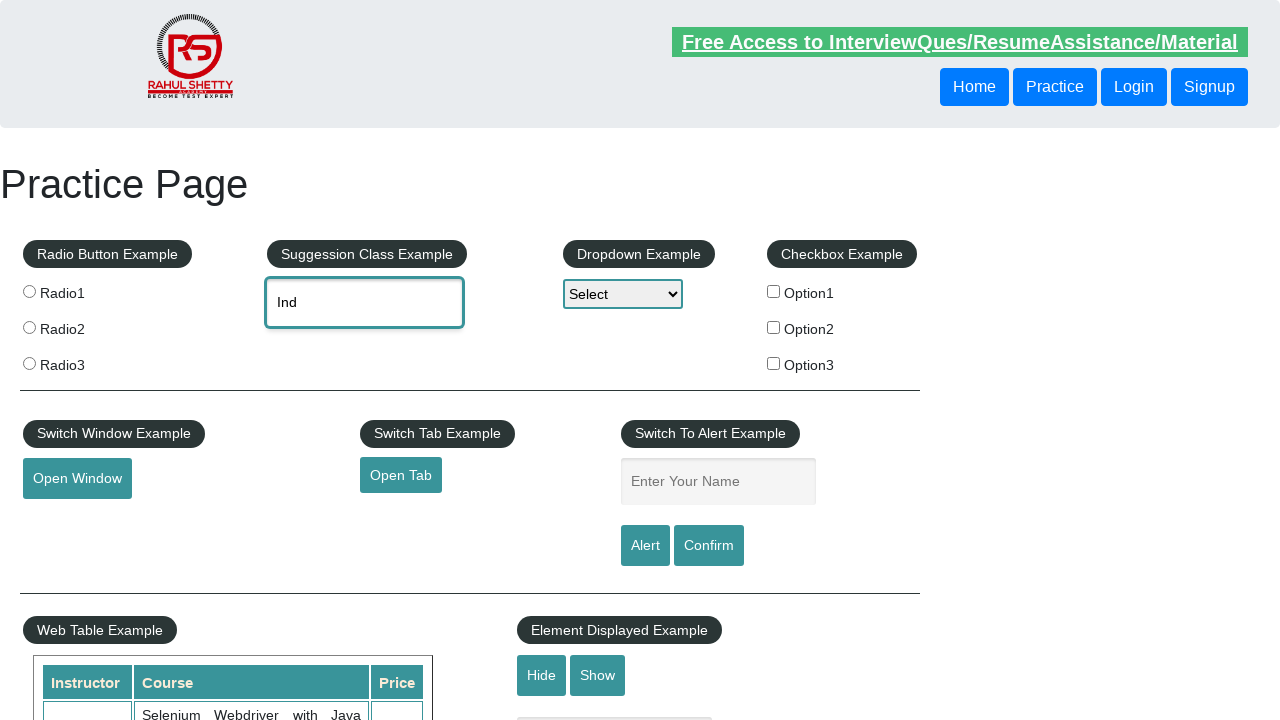

Autocomplete dropdown appeared with India suggestion
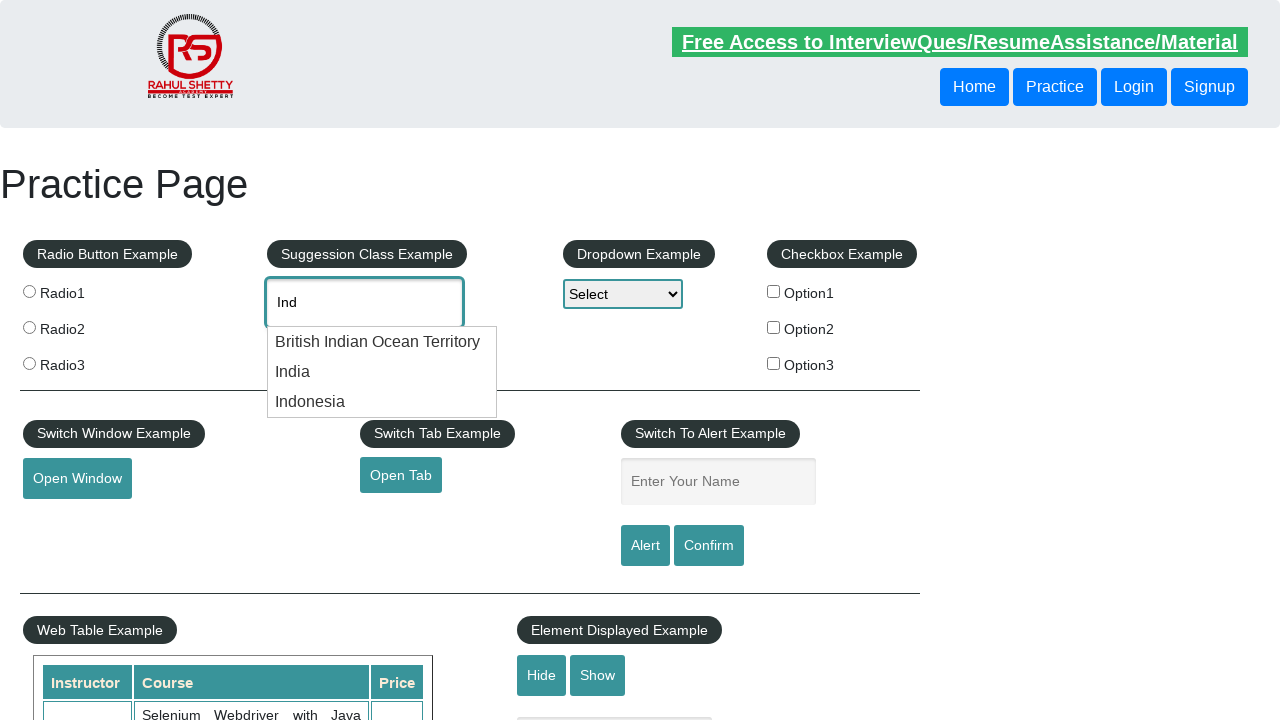

Clicked on India suggestion from dropdown at (382, 372) on xpath=//div[contains(@class, 'ui-menu-item-wrapper') and text()='India']
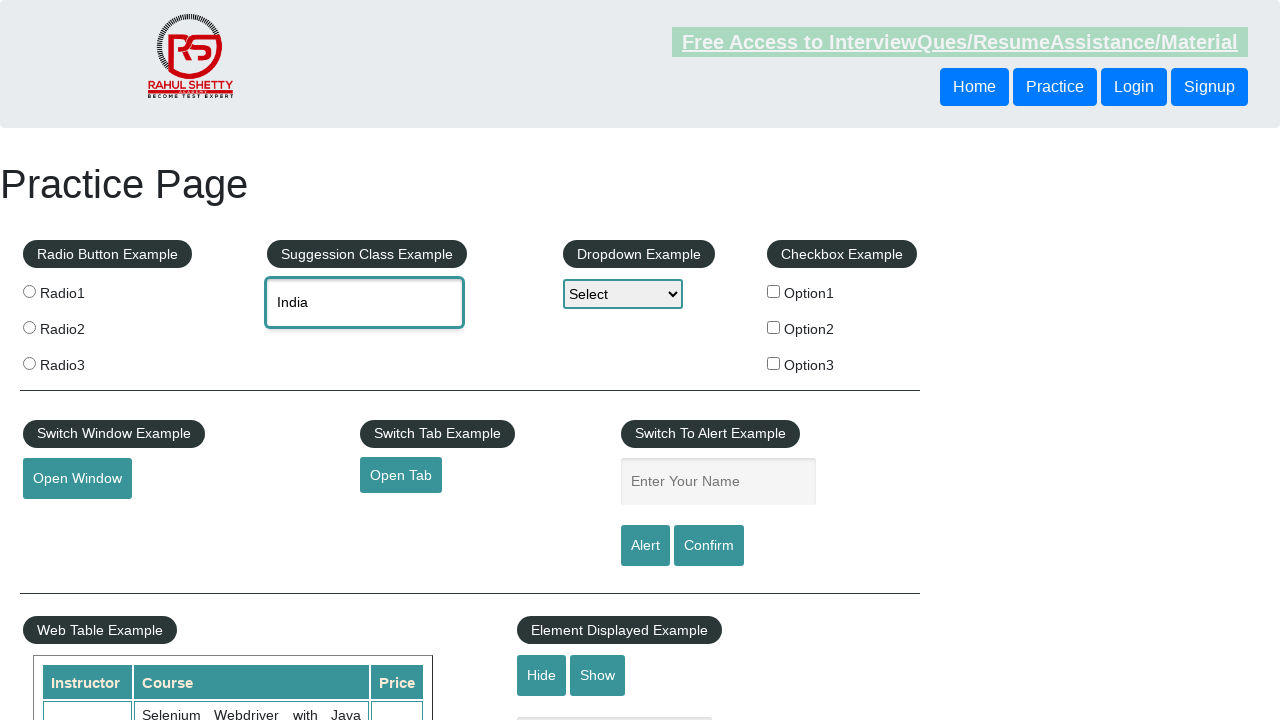

Verified that autocomplete field contains 'India'
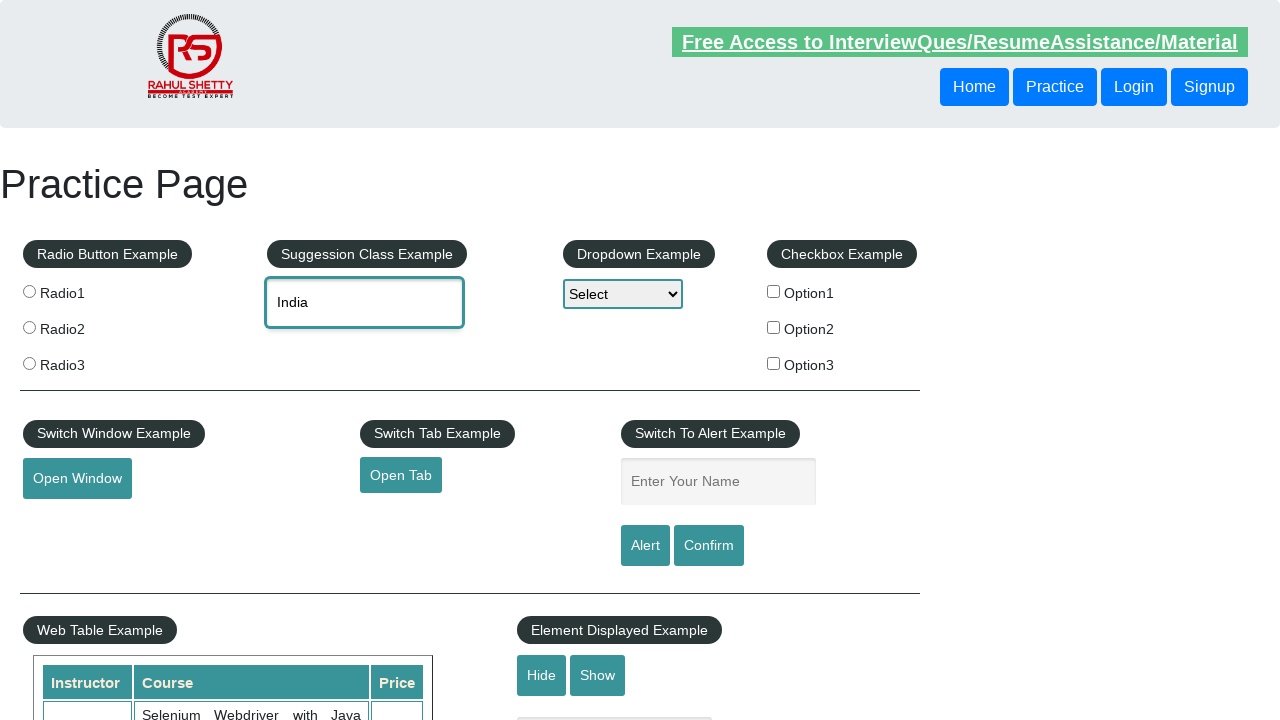

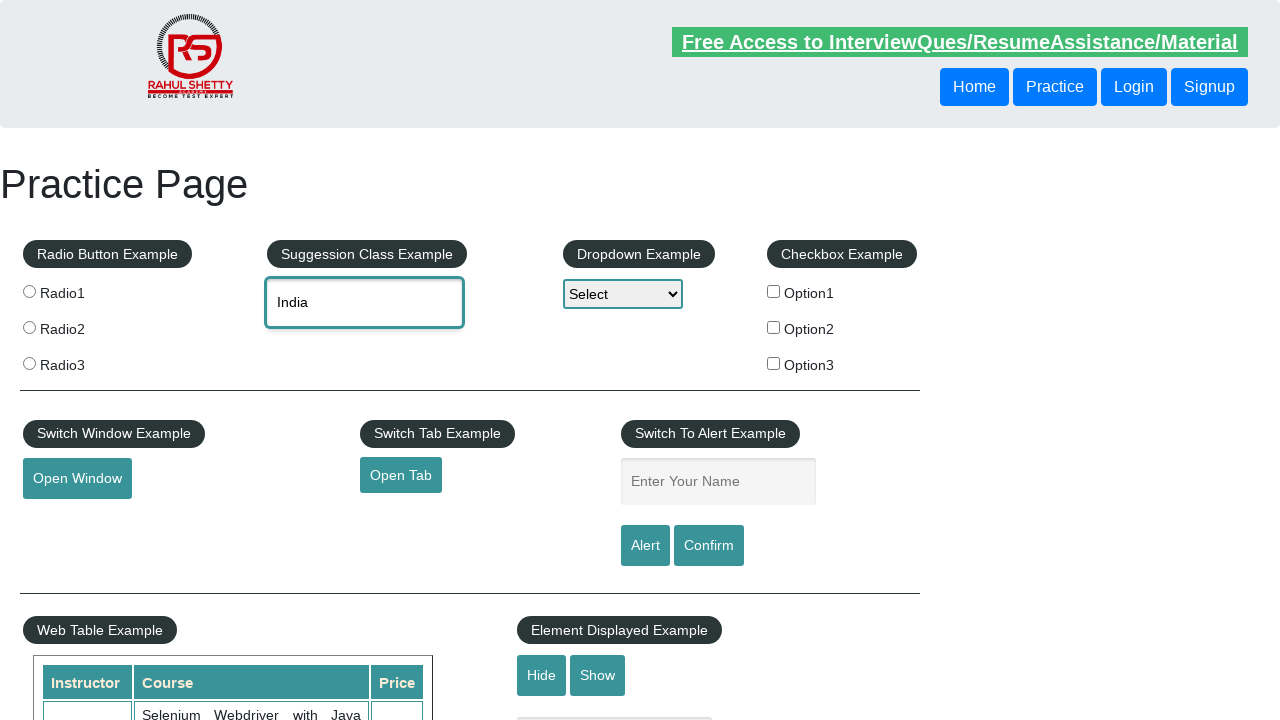